Demonstrates drag and drop functionality on jQuery UI demo page by dragging an element into a droppable area

Starting URL: https://jqueryui.com/droppable/

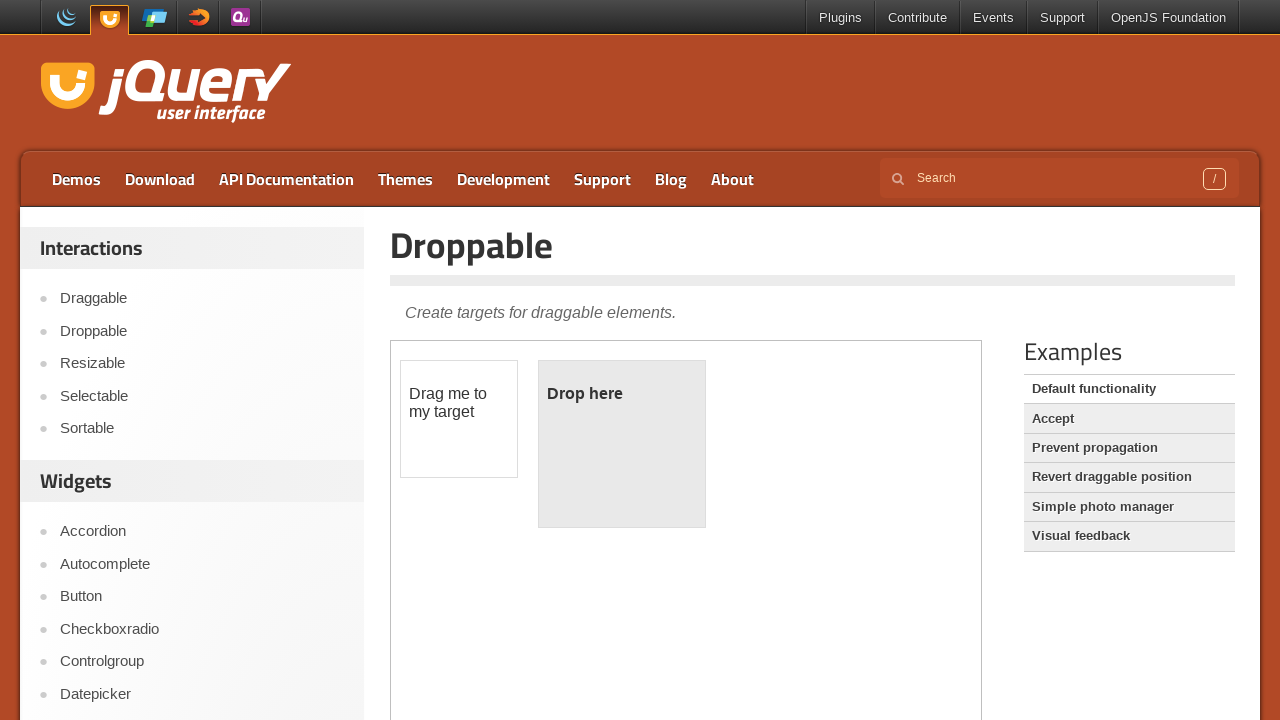

Located the first iframe containing the drag and drop demo
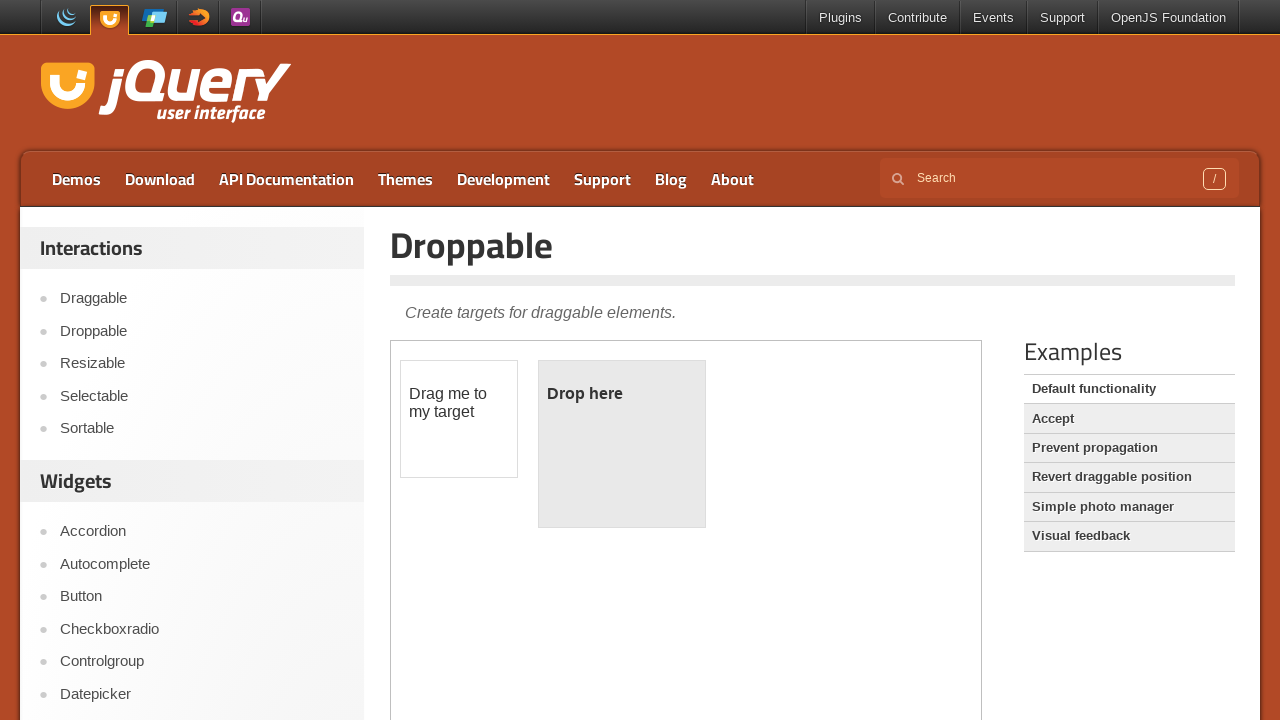

Located the draggable element with id 'draggable'
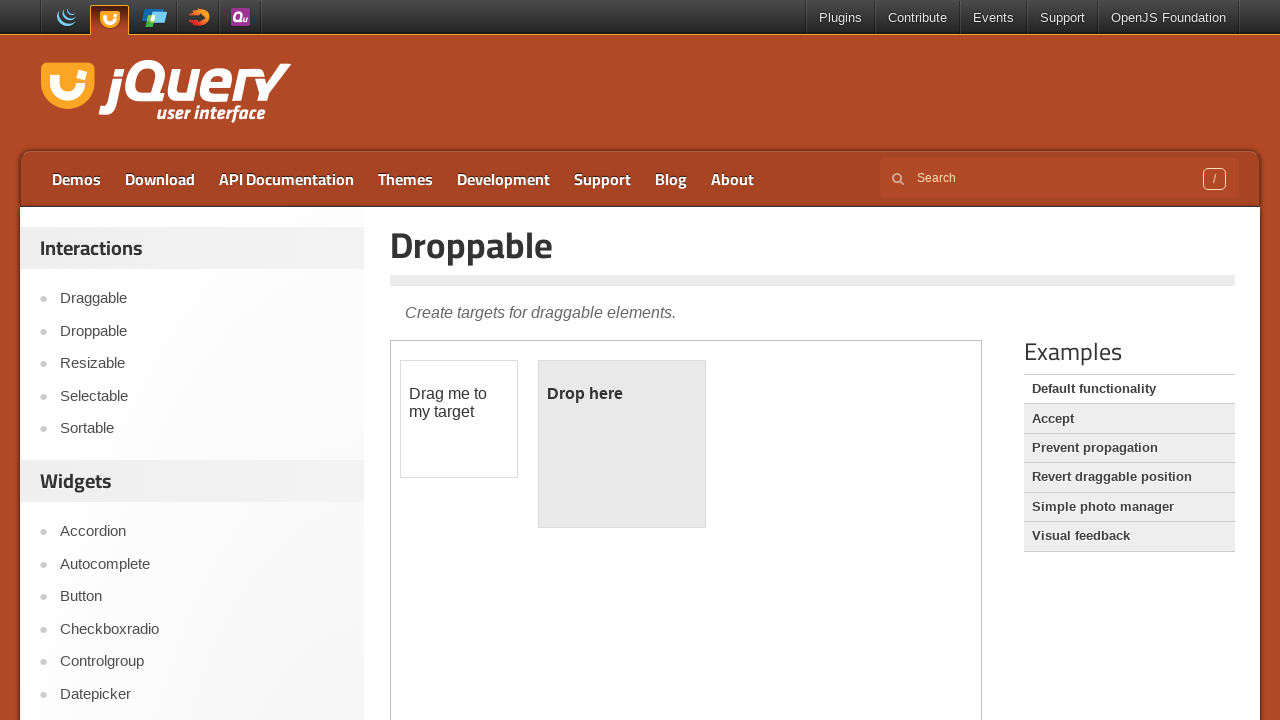

Located the droppable element with id 'droppable'
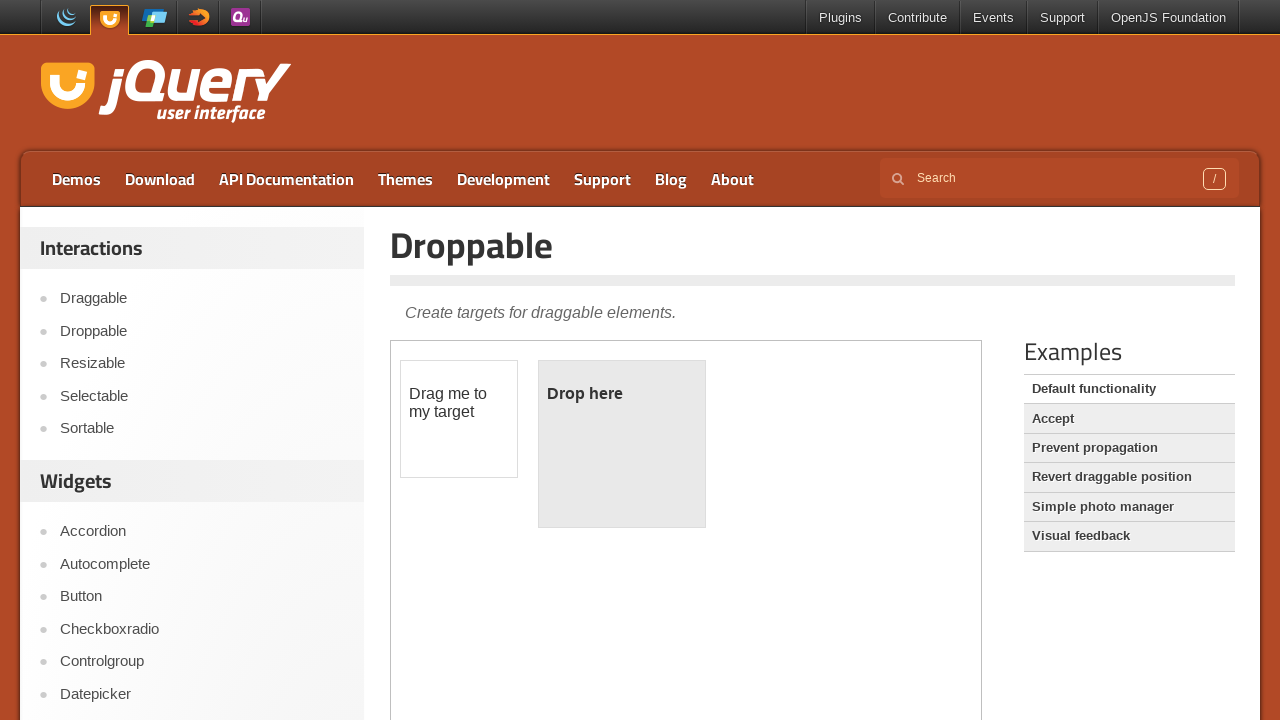

Dragged the draggable element into the droppable area at (622, 444)
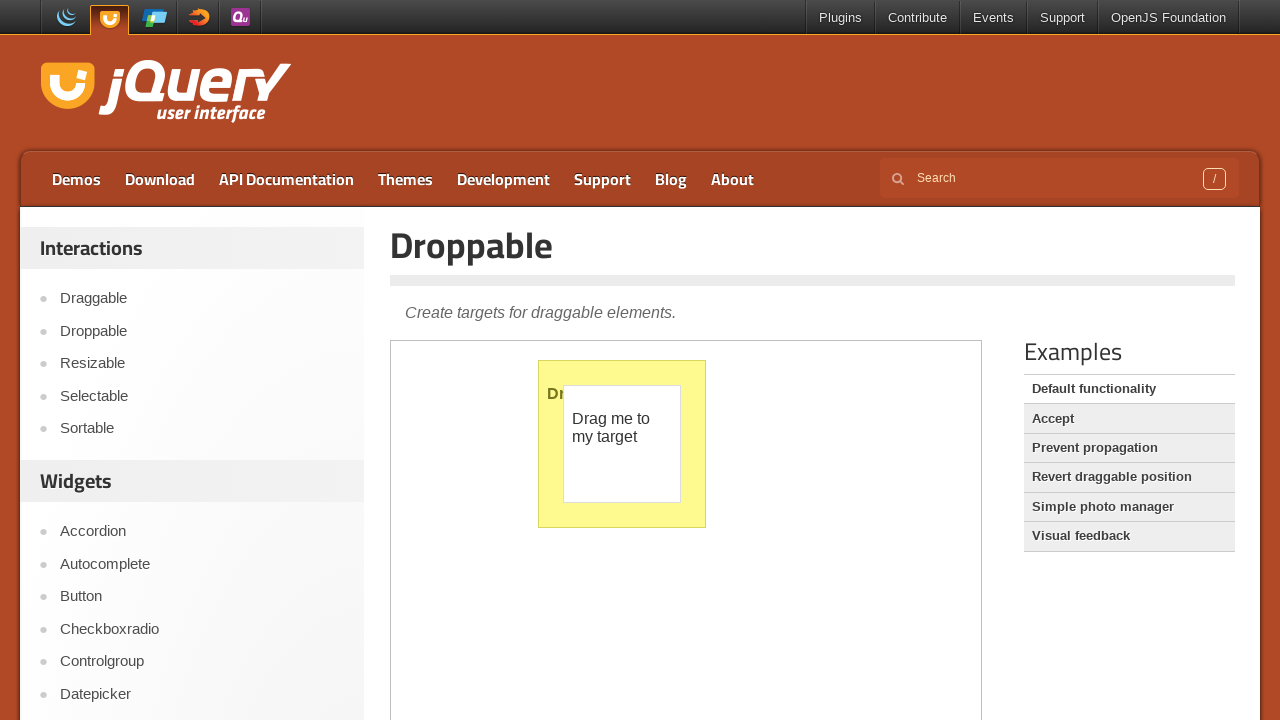

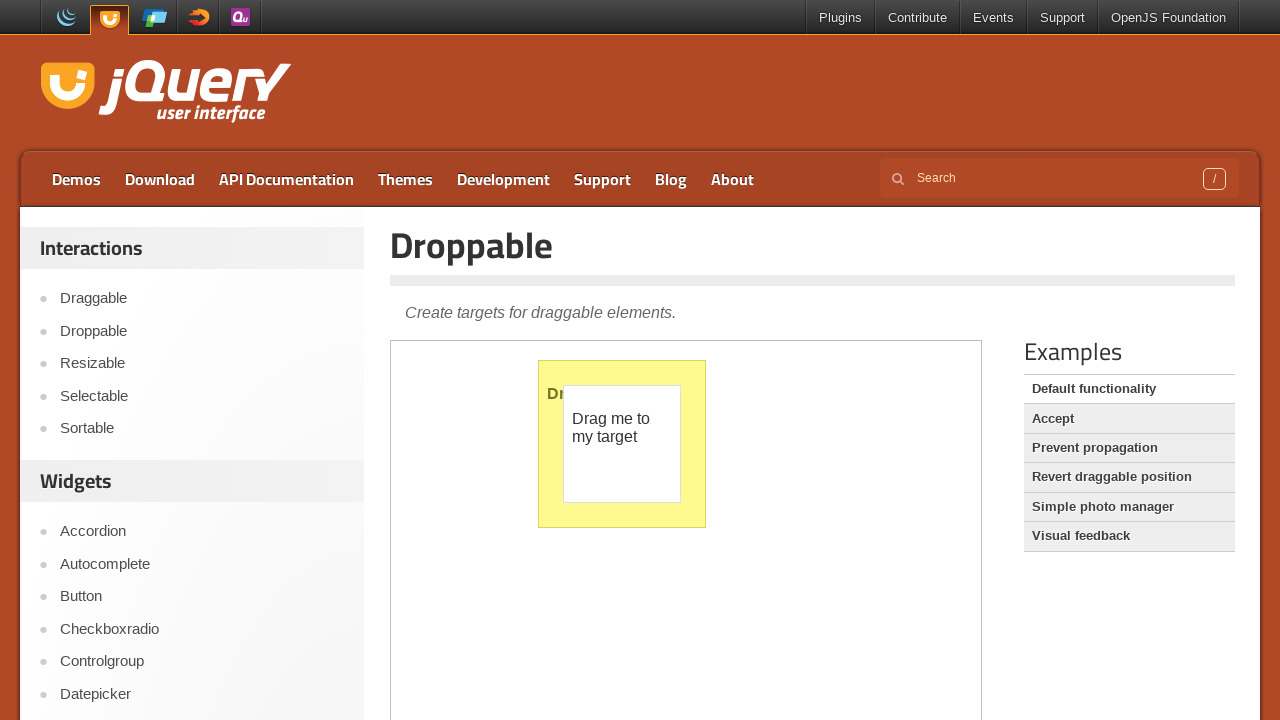